Navigates to a Twitch video page and waits for a specified duration to simulate watching the video stream.

Starting URL: https://www.twitch.tv/videos/1592059689

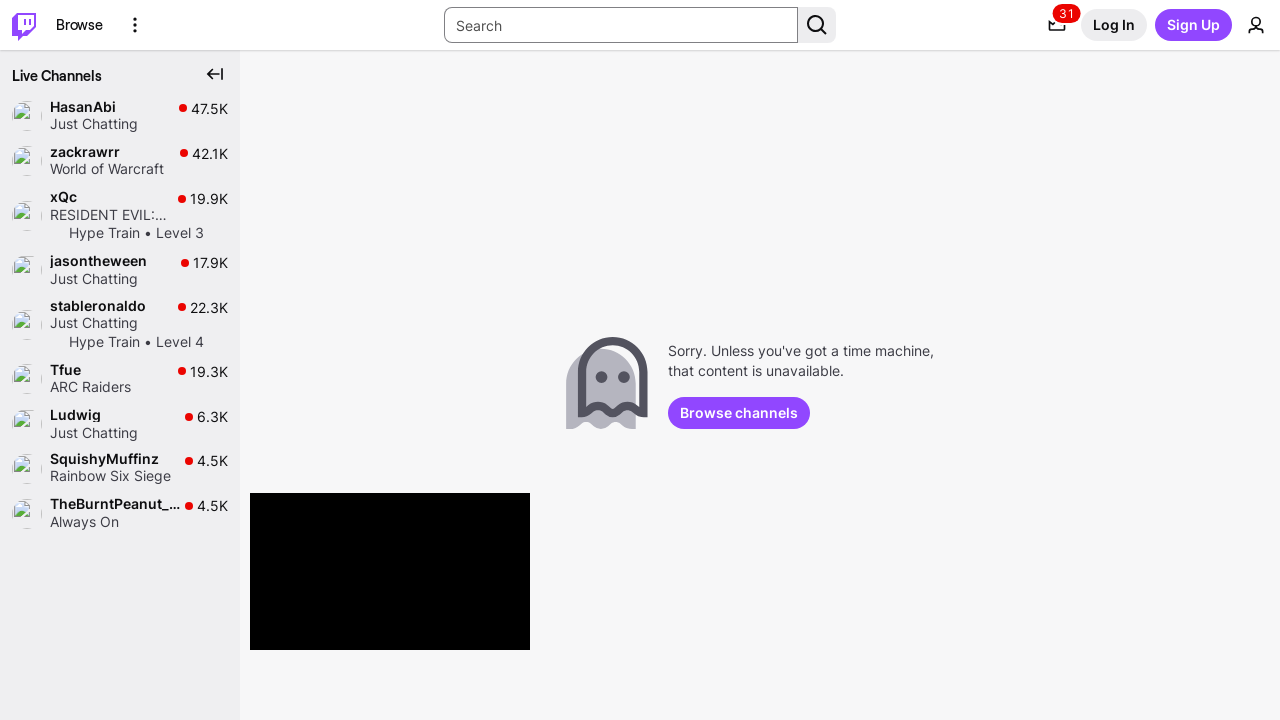

Navigated to Twitch video page (1592059689)
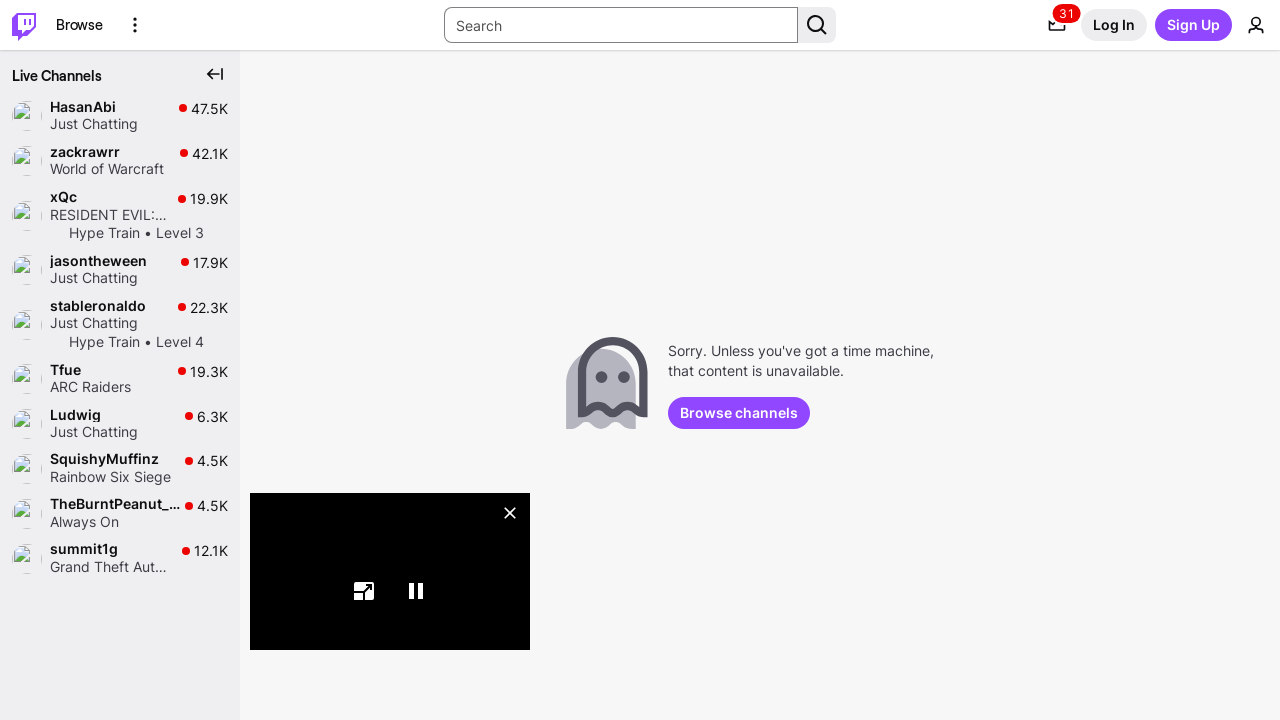

Video player loaded and ready
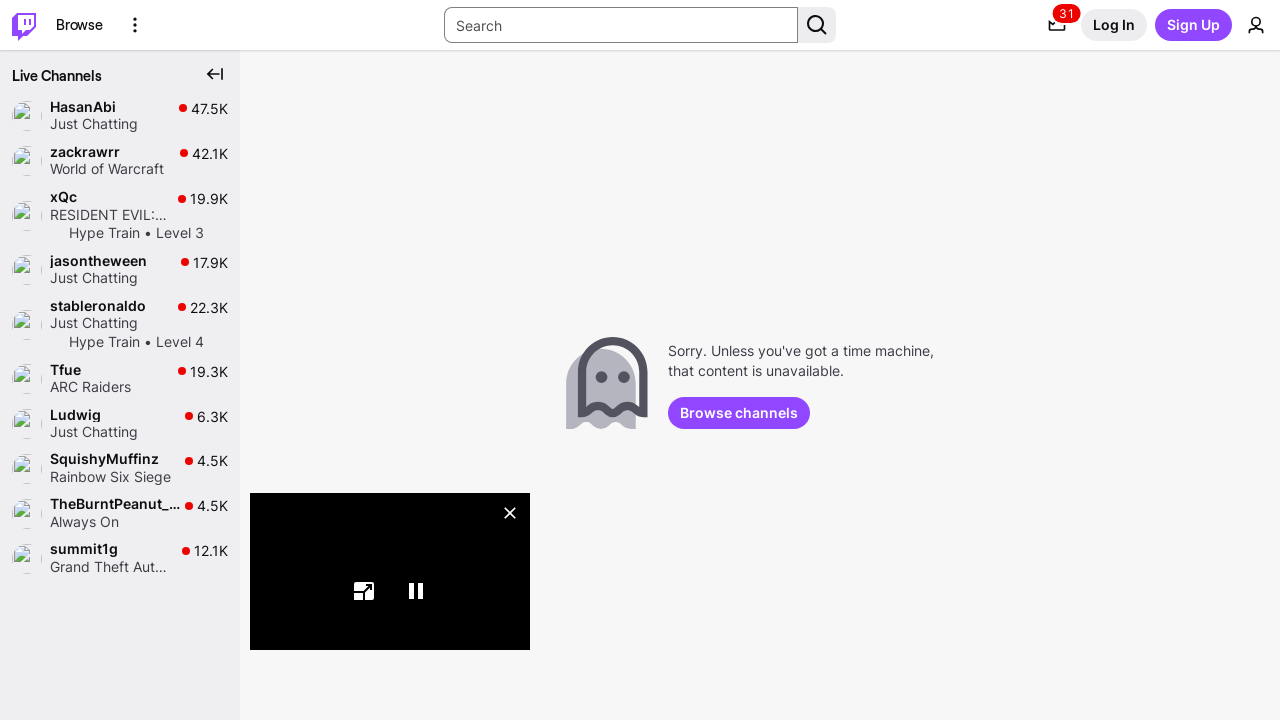

Watched video stream for 10 seconds
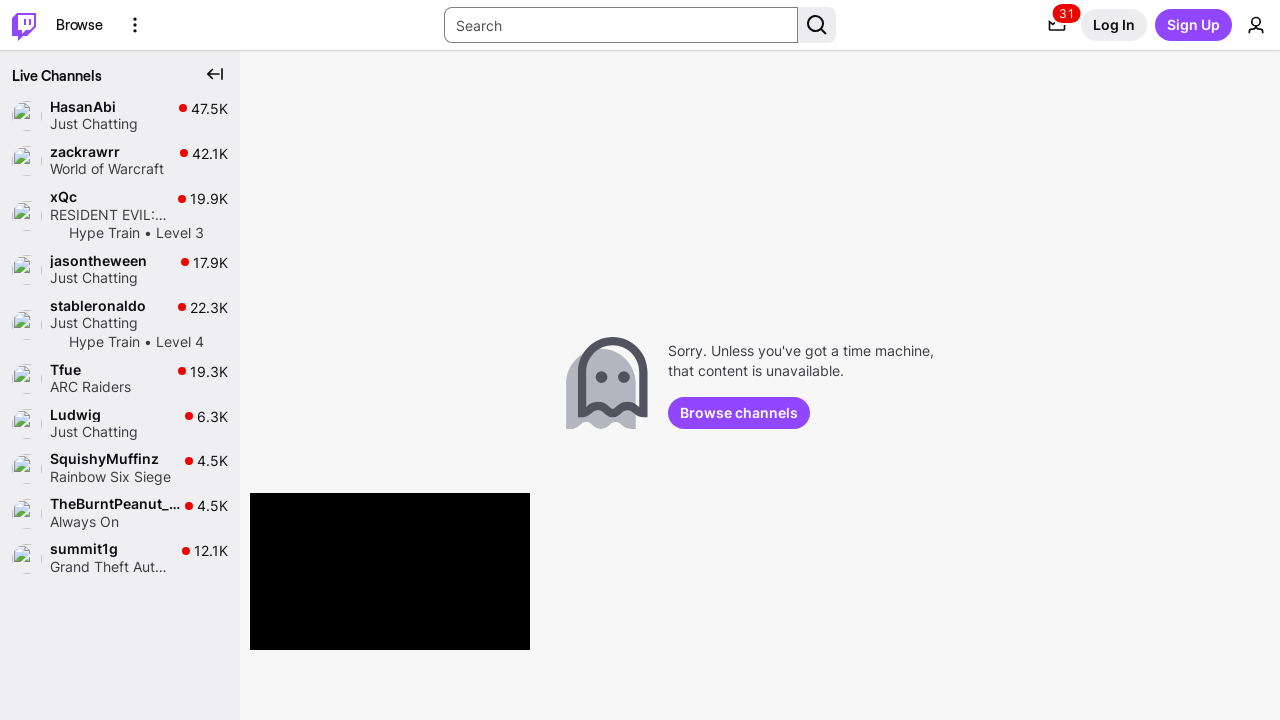

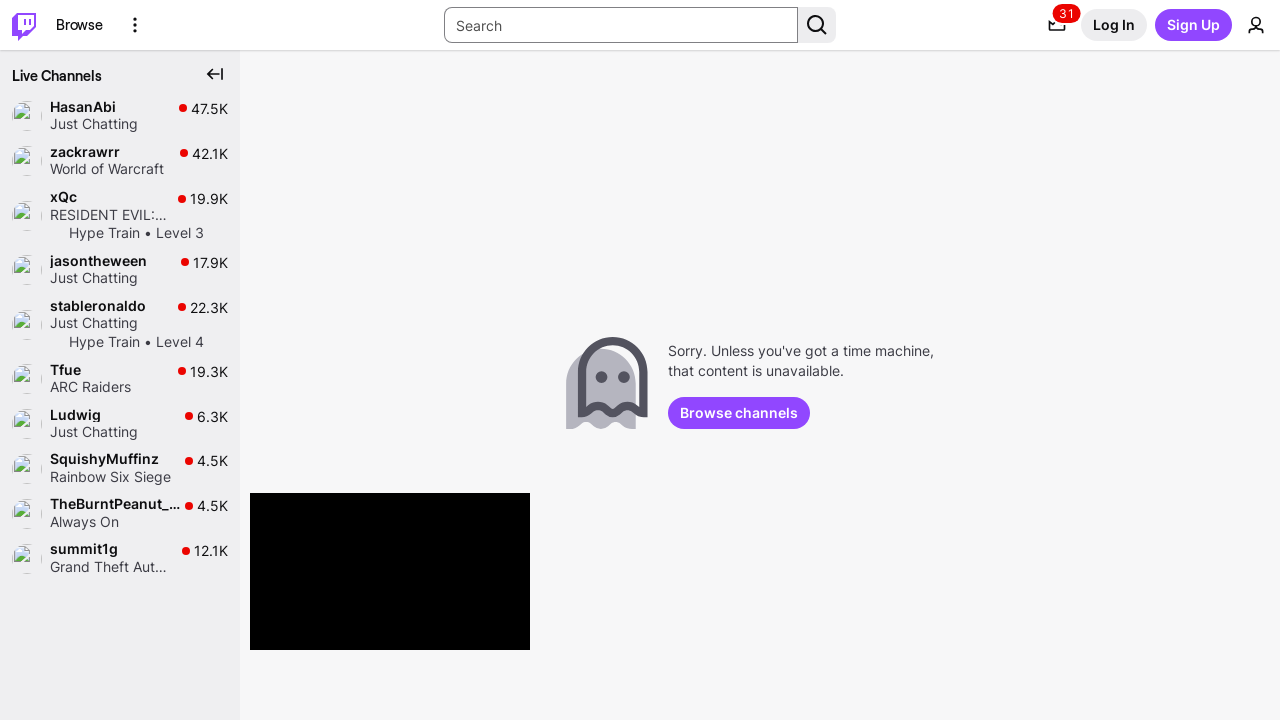